Tests clearing the complete state of all items by checking and unchecking the toggle all checkbox

Starting URL: https://demo.playwright.dev/todomvc

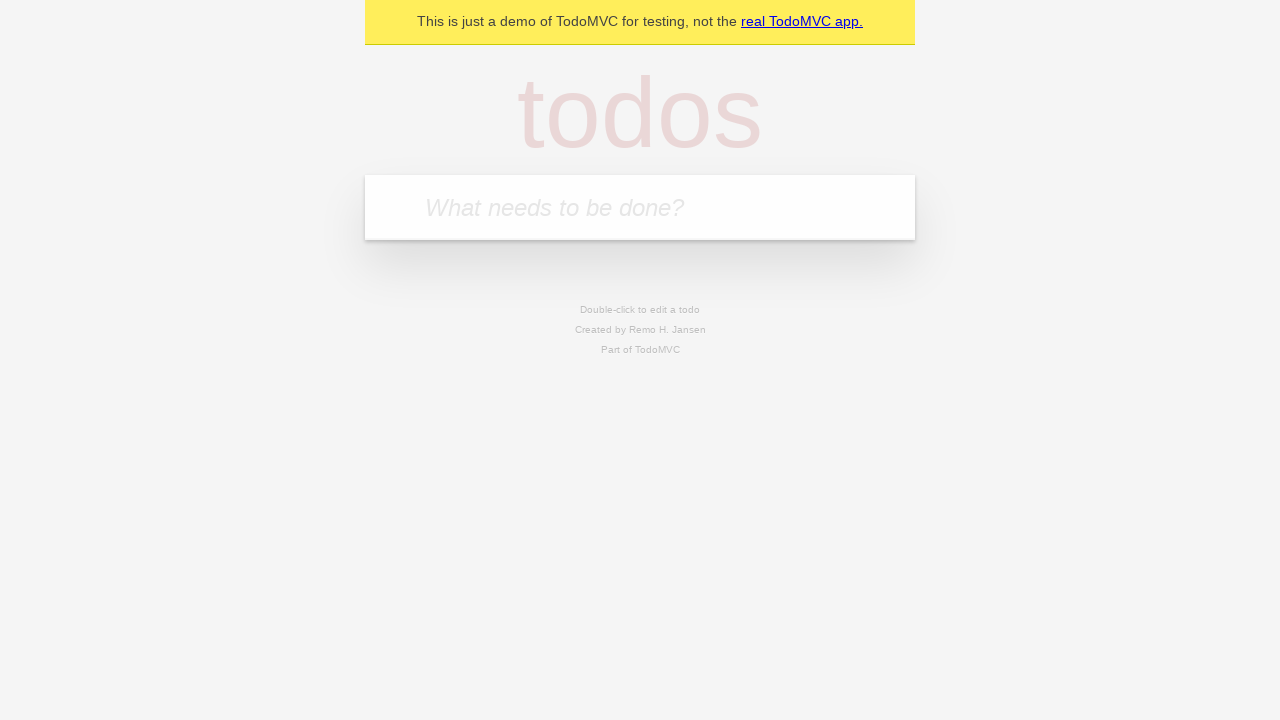

Filled new todo field with 'buy some cheese' on internal:attr=[placeholder="What needs to be done?"i]
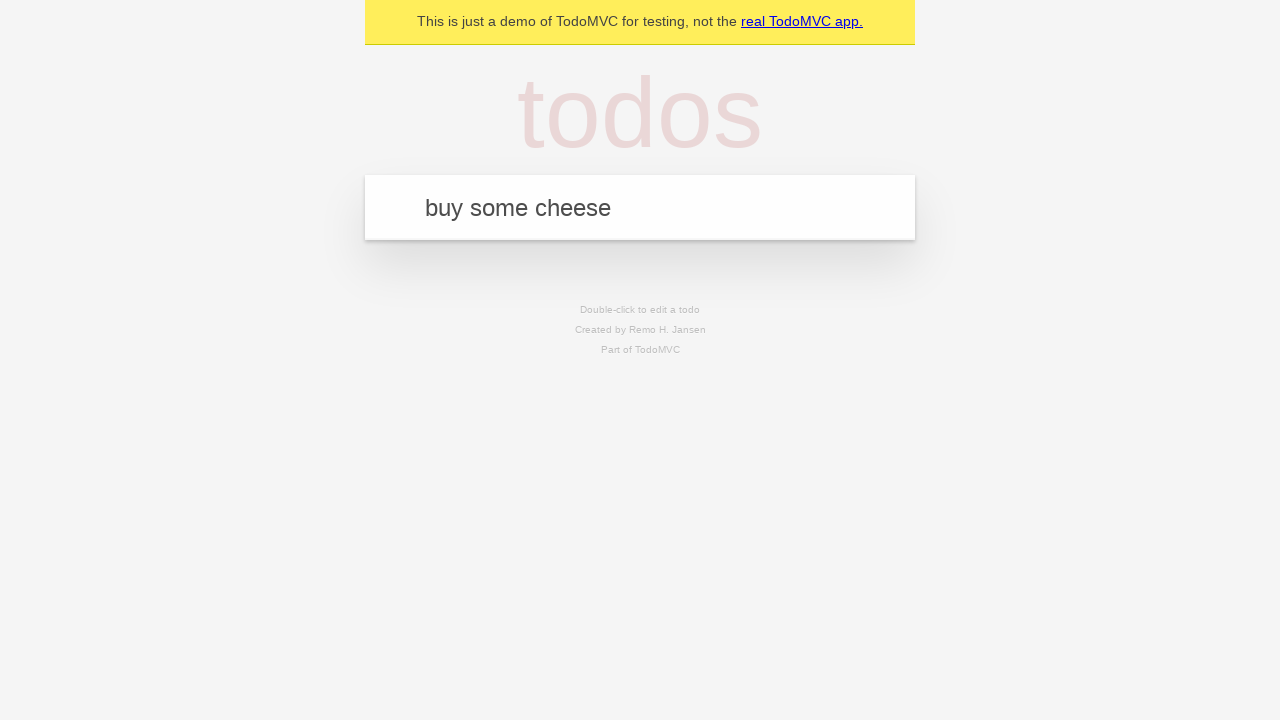

Pressed Enter to add todo 'buy some cheese' on internal:attr=[placeholder="What needs to be done?"i]
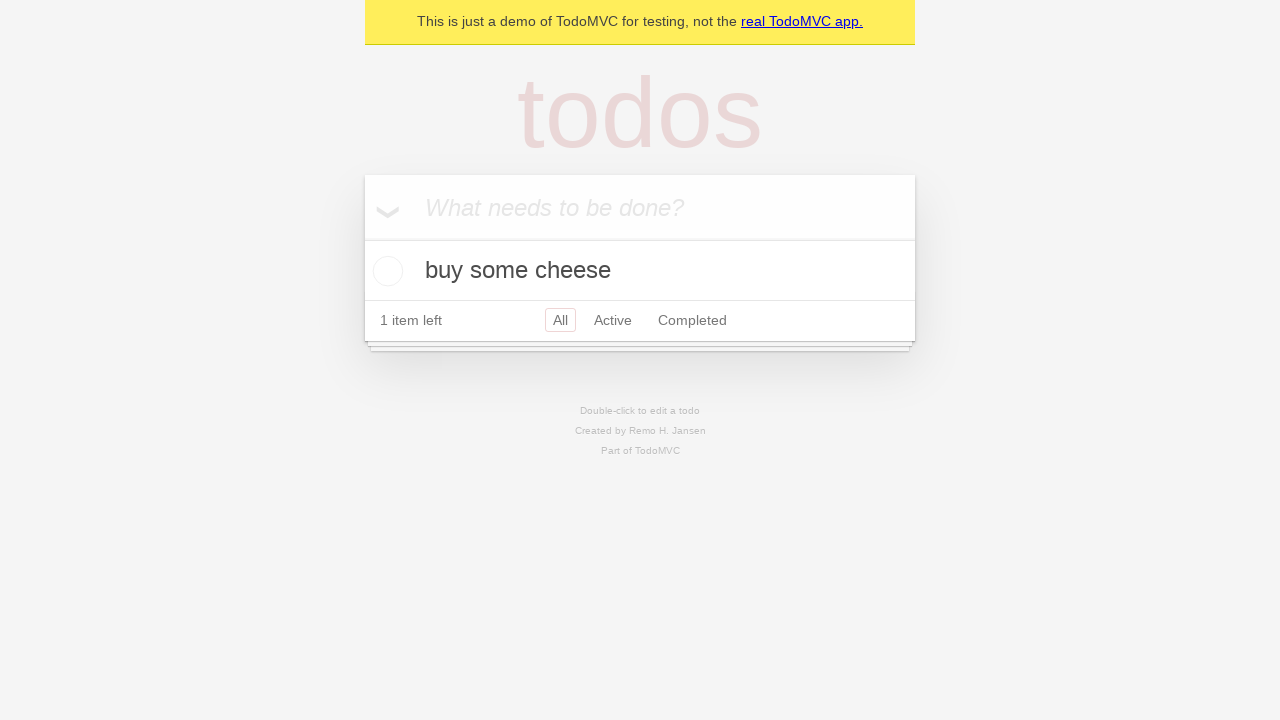

Filled new todo field with 'feed the cat' on internal:attr=[placeholder="What needs to be done?"i]
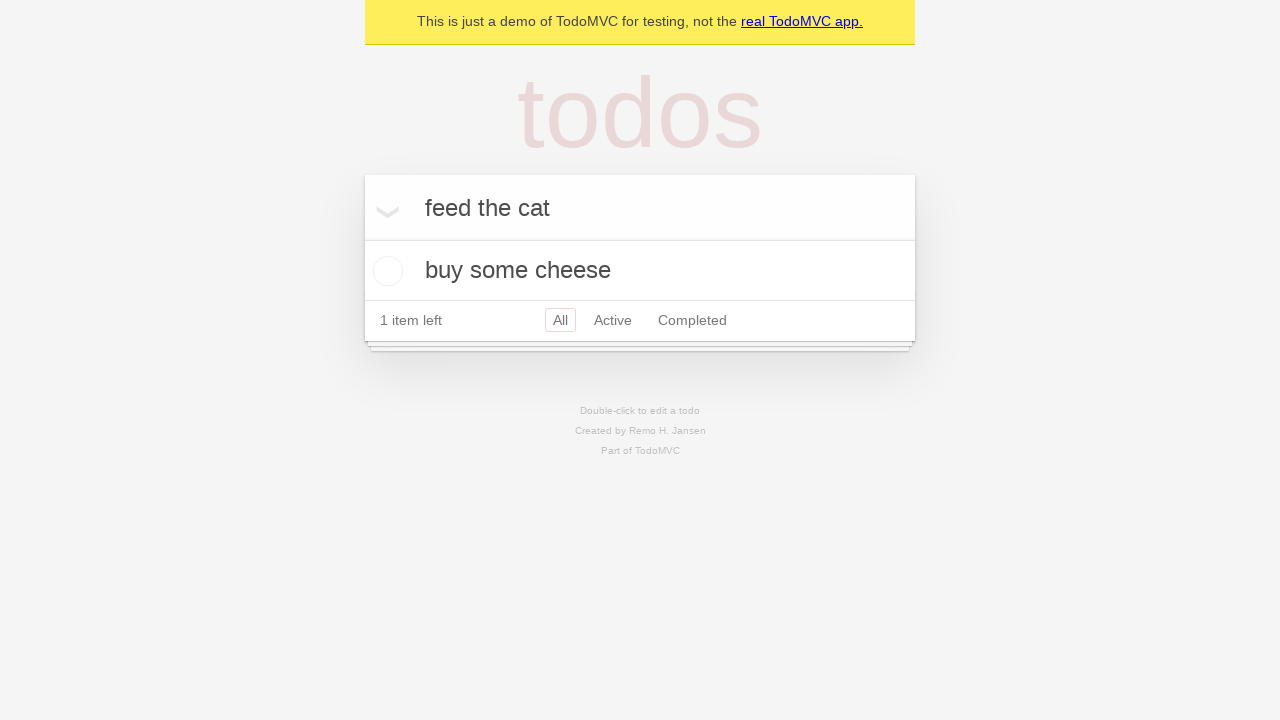

Pressed Enter to add todo 'feed the cat' on internal:attr=[placeholder="What needs to be done?"i]
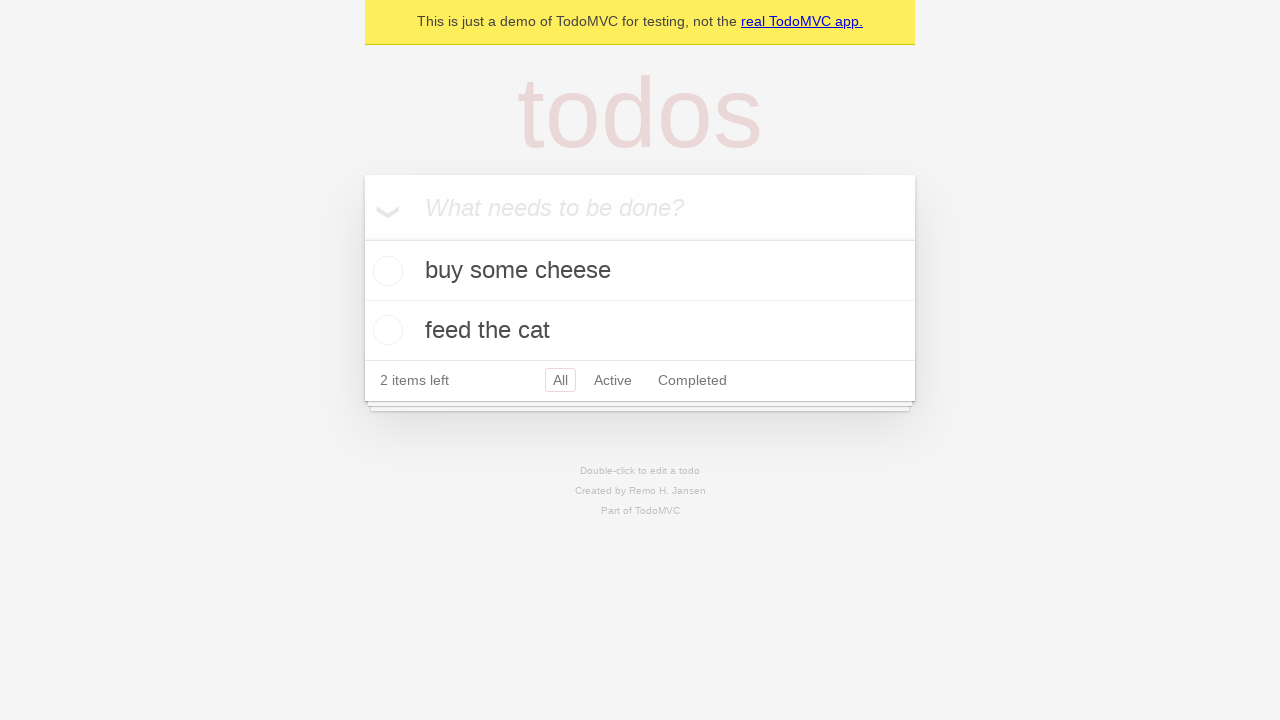

Filled new todo field with 'book a doctors appointment' on internal:attr=[placeholder="What needs to be done?"i]
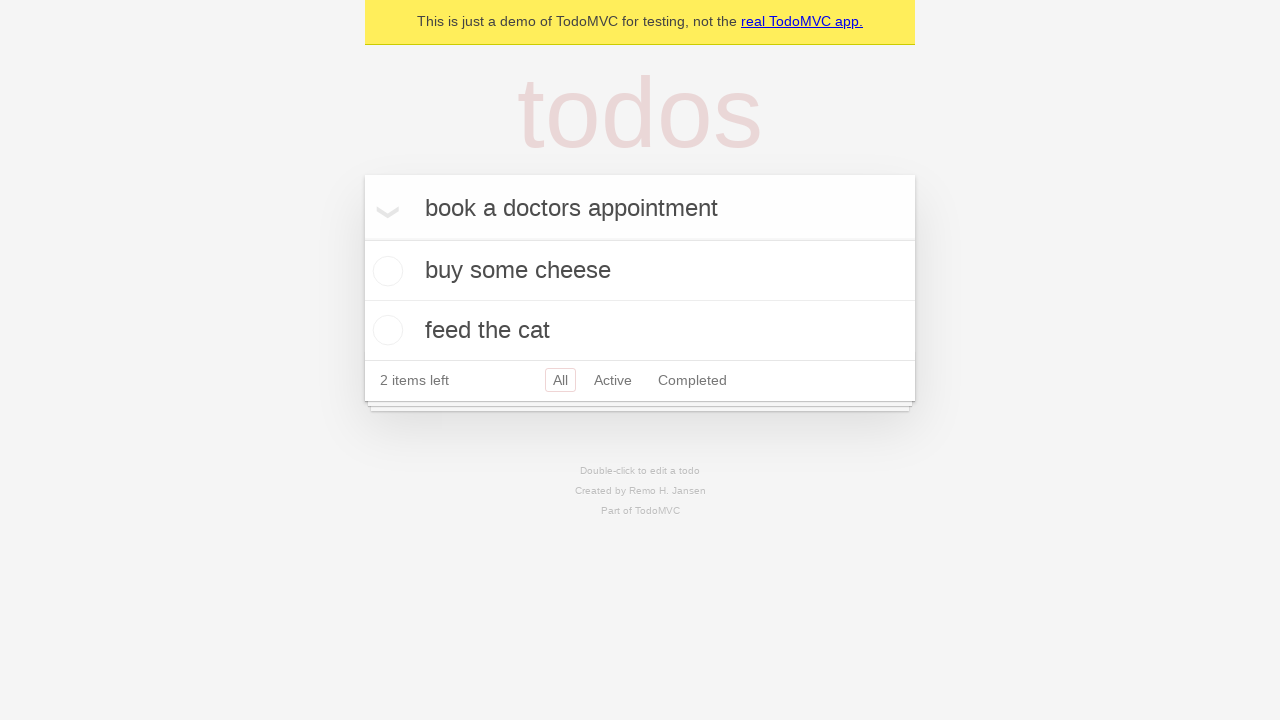

Pressed Enter to add todo 'book a doctors appointment' on internal:attr=[placeholder="What needs to be done?"i]
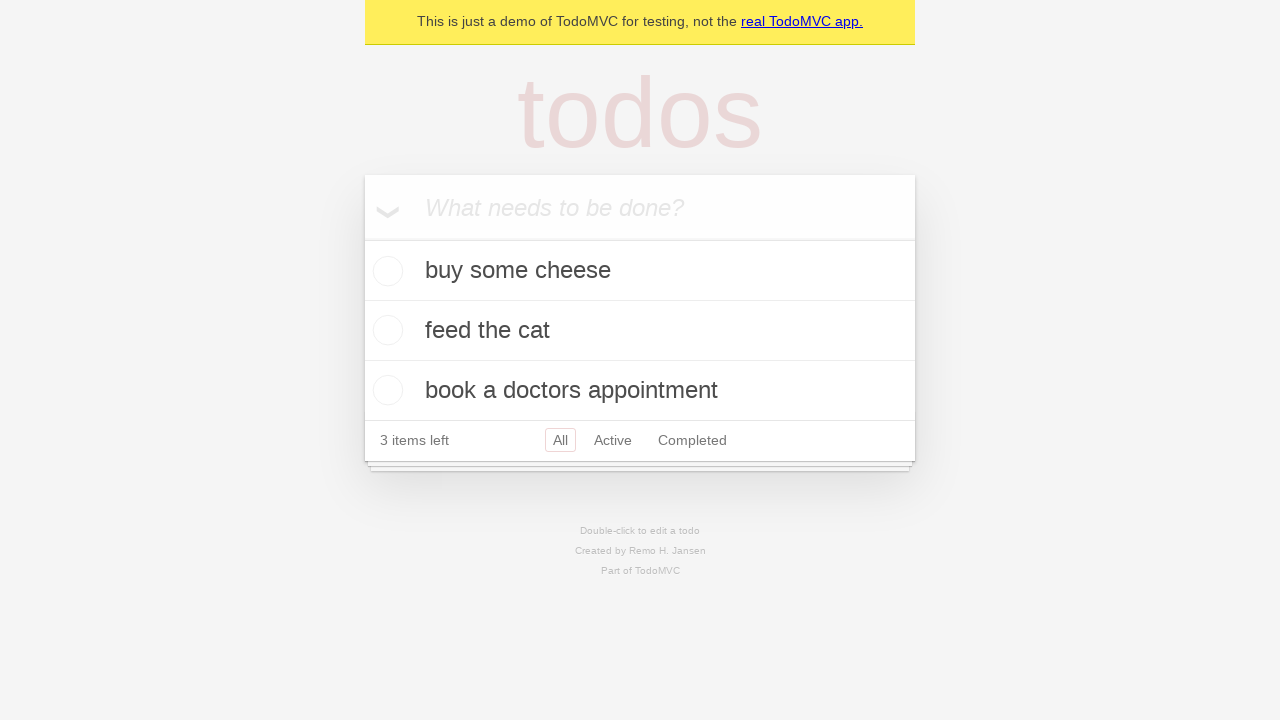

Located toggle all checkbox
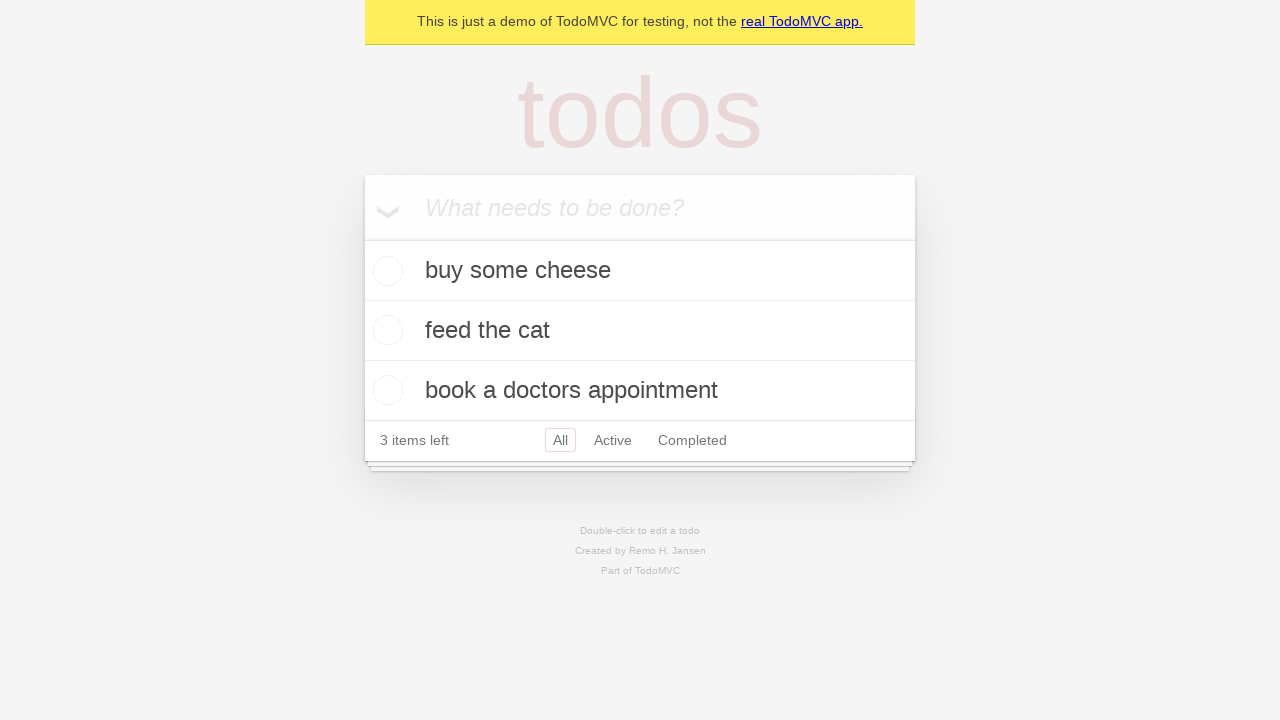

Checked toggle all checkbox to mark all items as complete at (362, 238) on internal:label="Mark all as complete"i
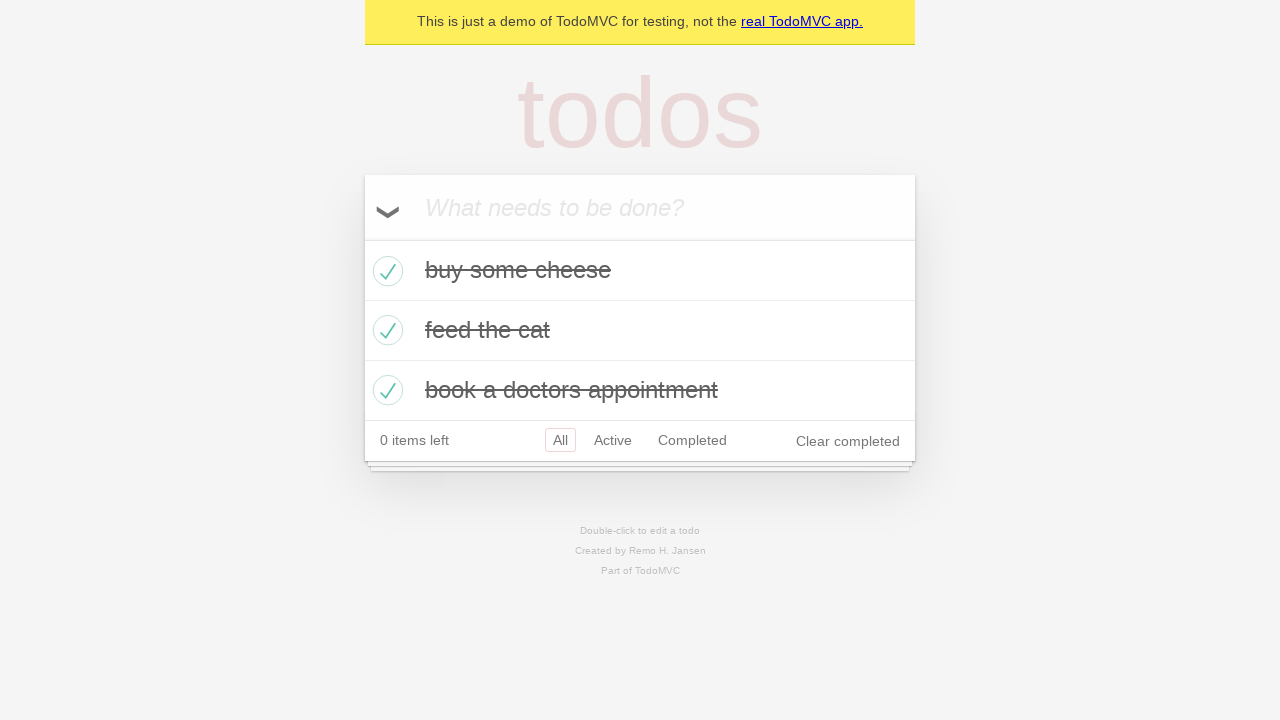

Unchecked toggle all checkbox to clear complete state of all items at (362, 238) on internal:label="Mark all as complete"i
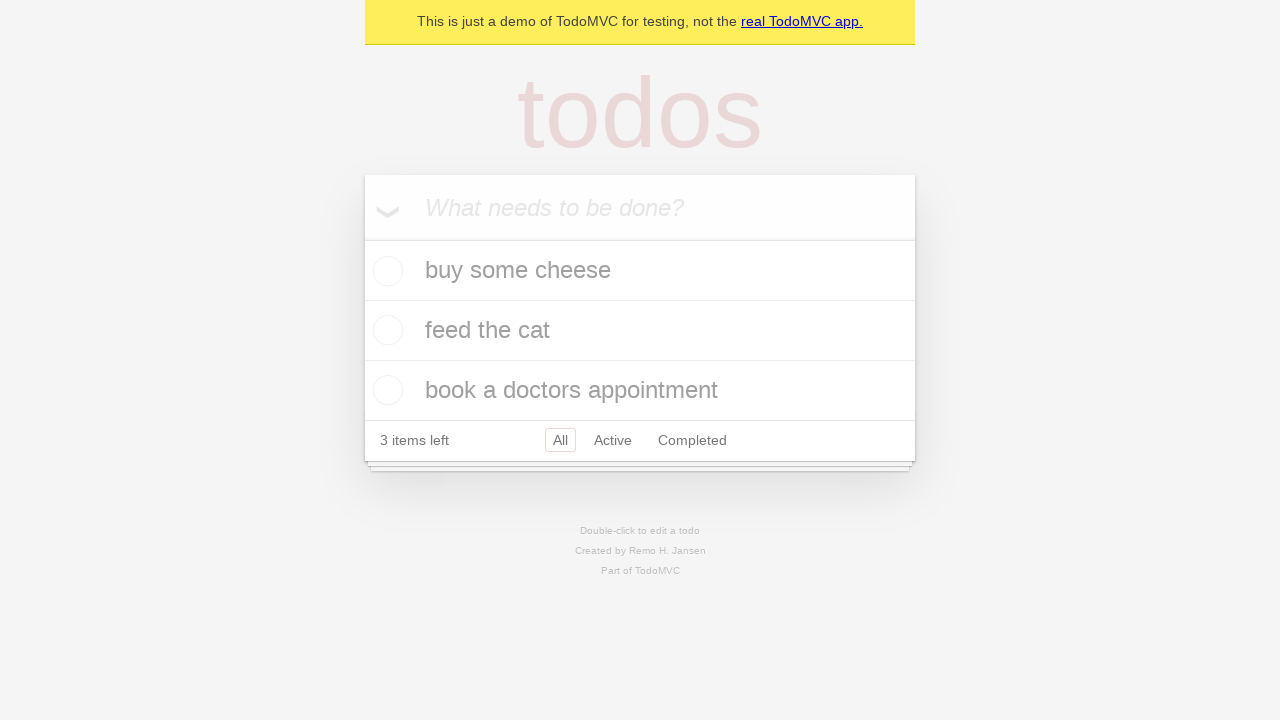

Waited for todo items to be visible
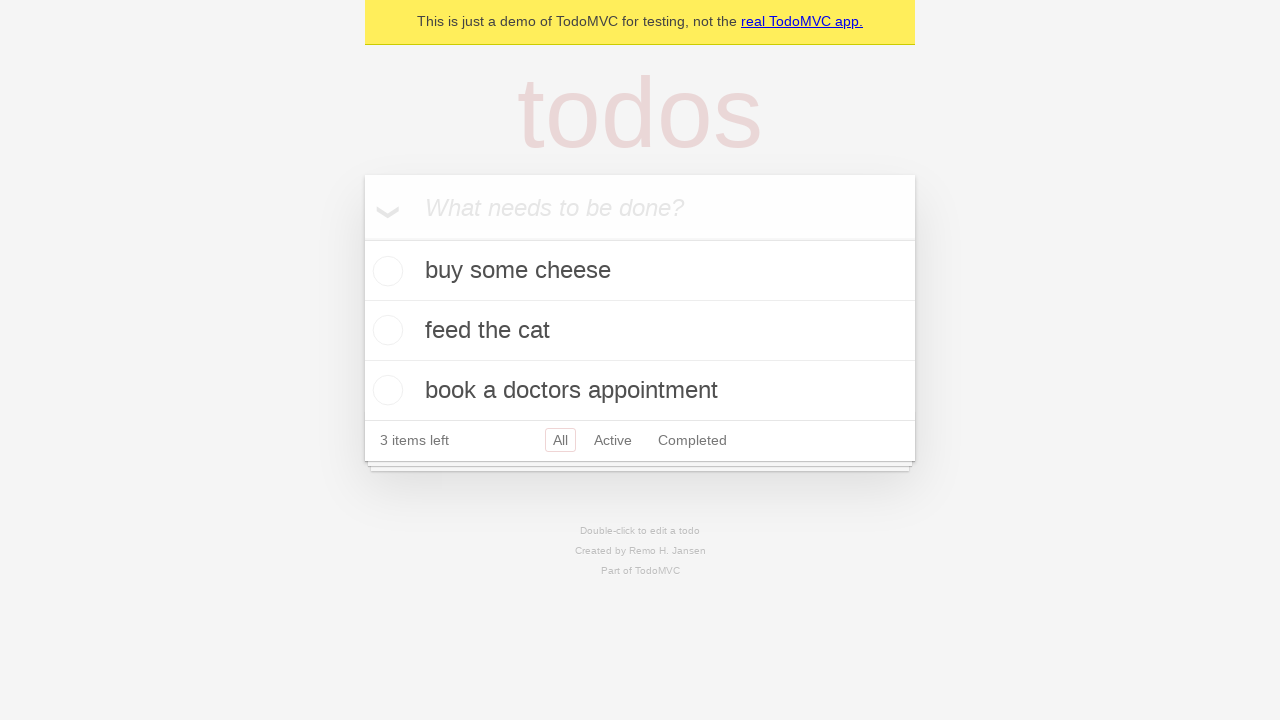

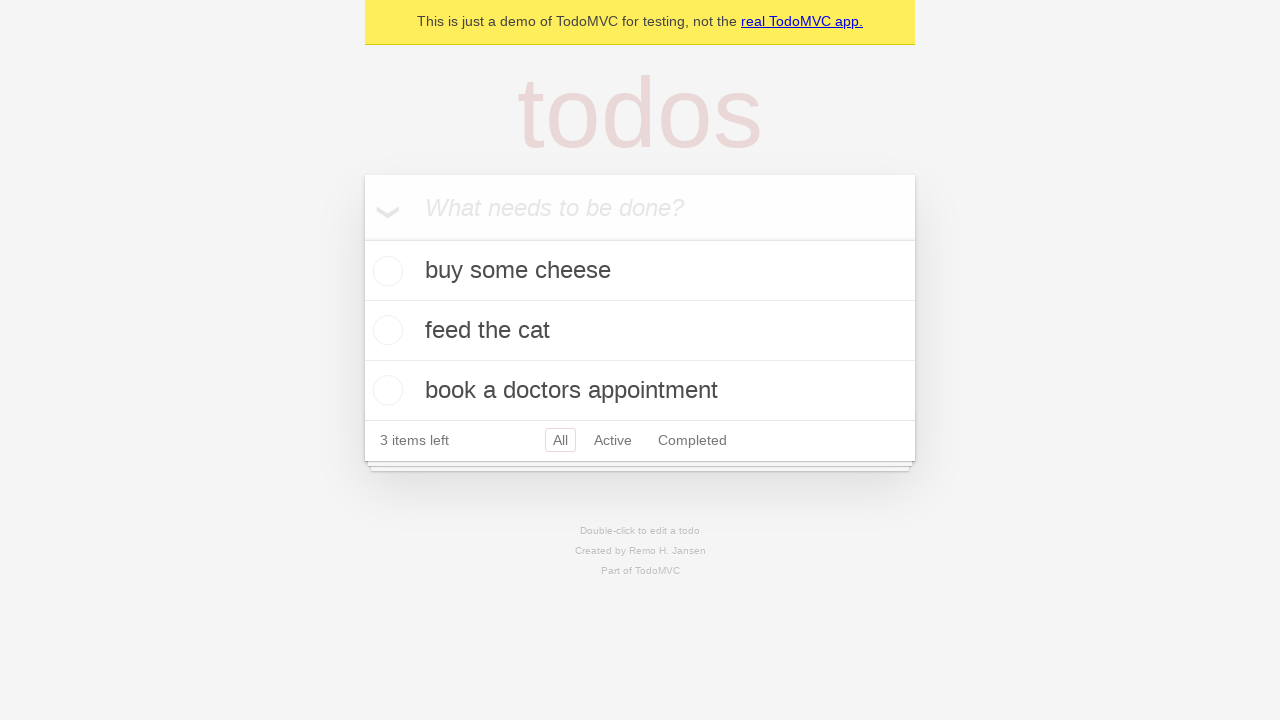